Navigates to a medical appointment demo site and clicks the make appointment button to reach the login page

Starting URL: https://katalon-demo-cura.herokuapp.com/

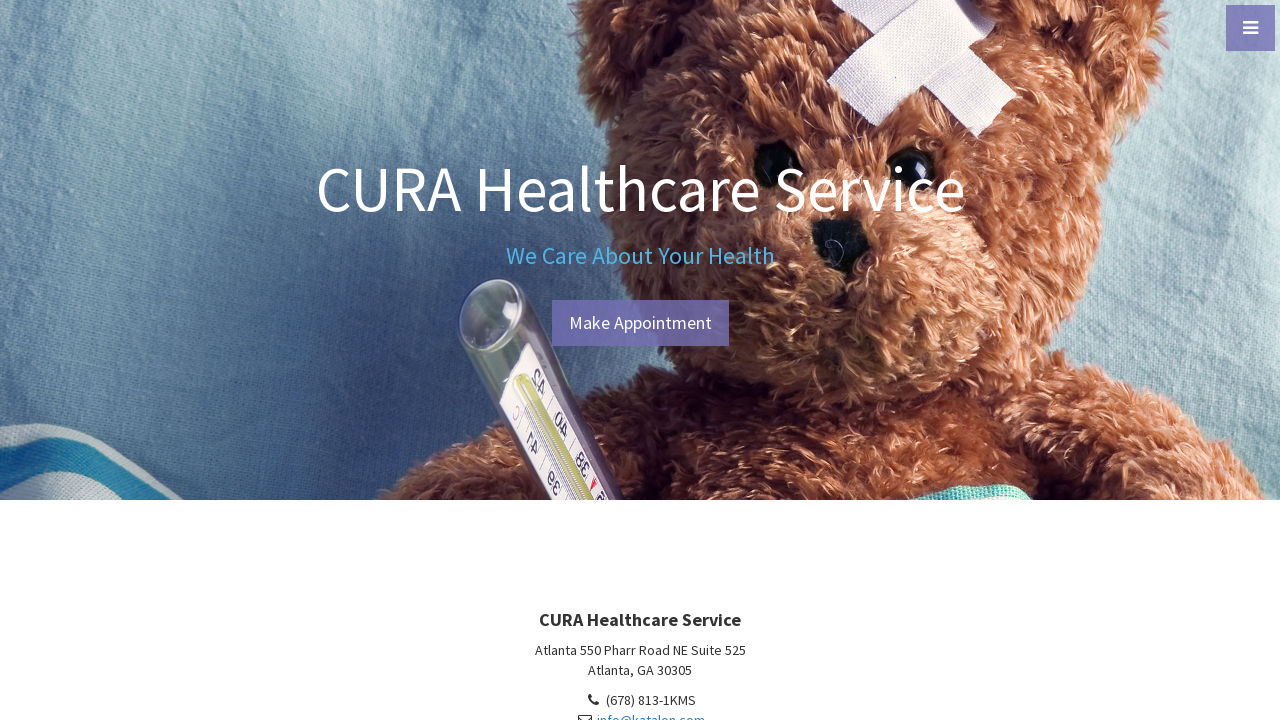

Navigated to medical appointment demo site
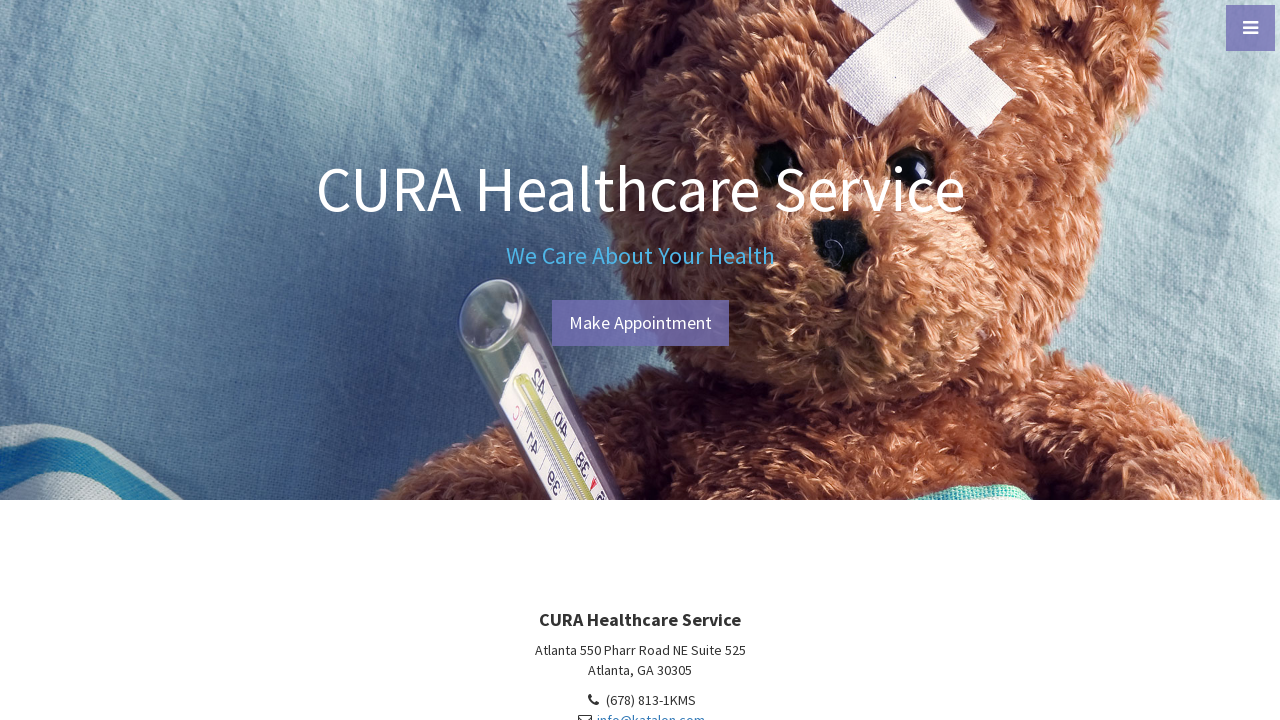

Clicked make appointment button at (640, 323) on #btn-make-appointment
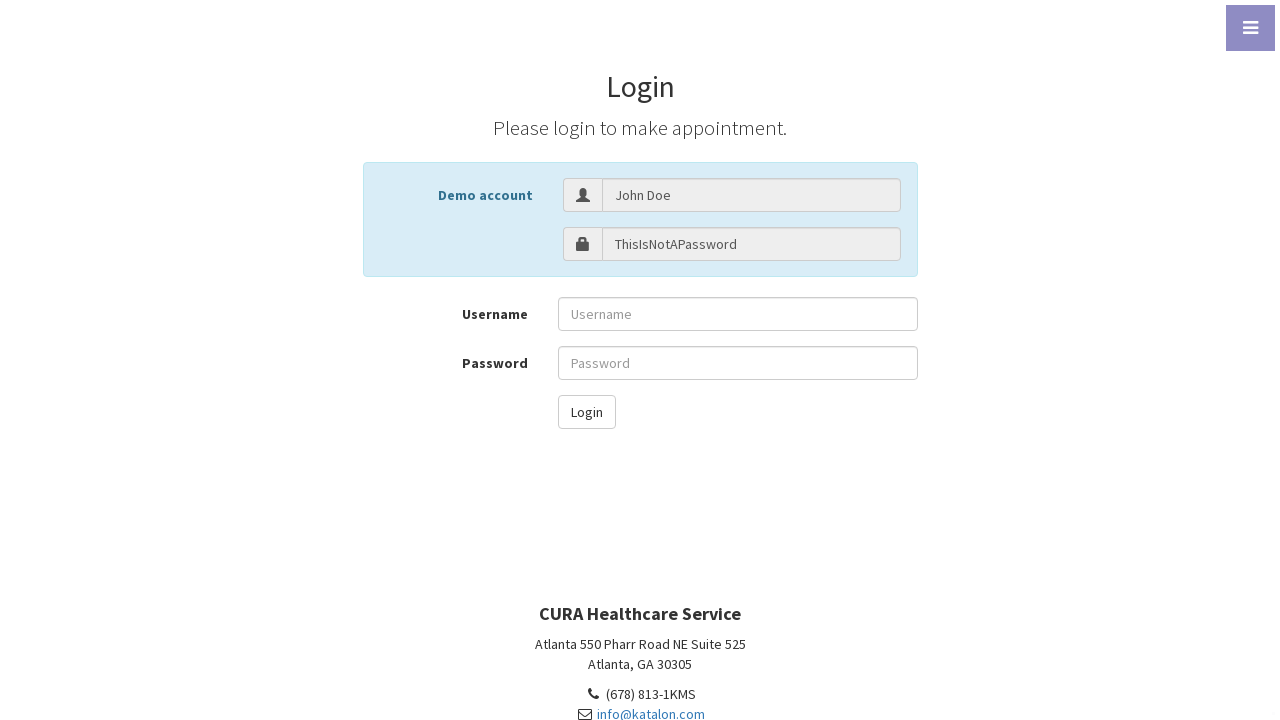

Verified URL changed to login page
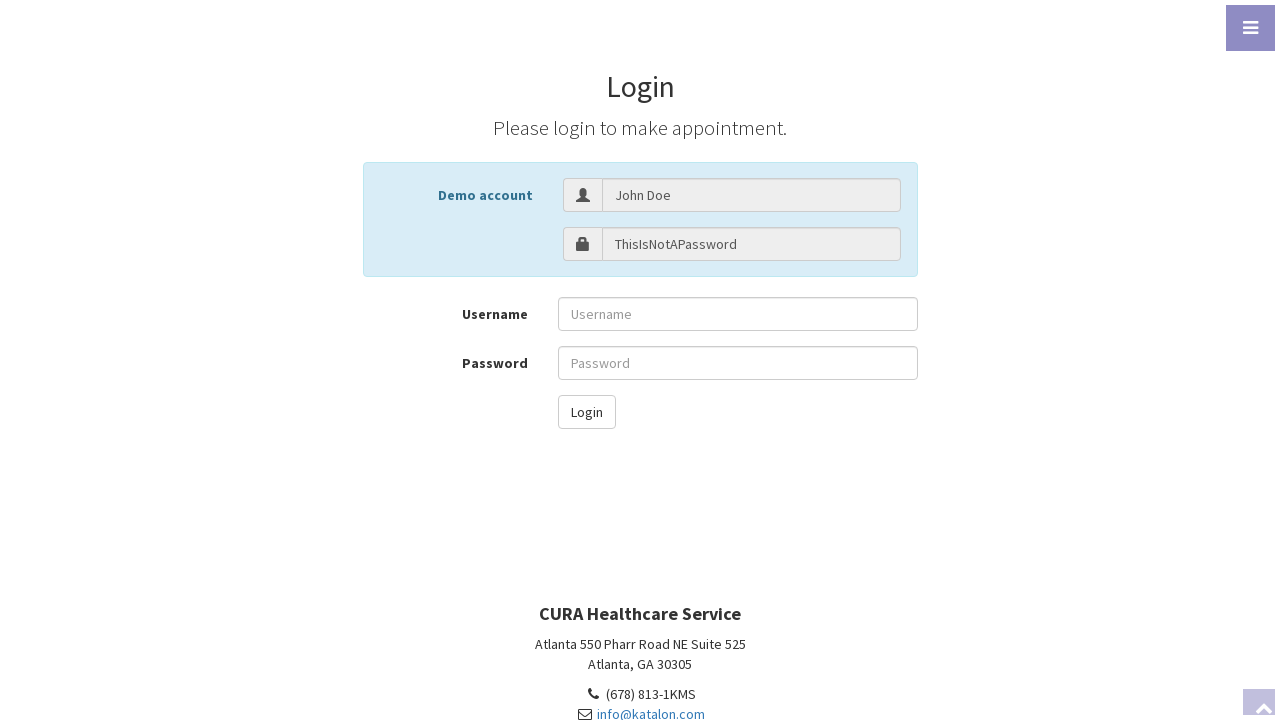

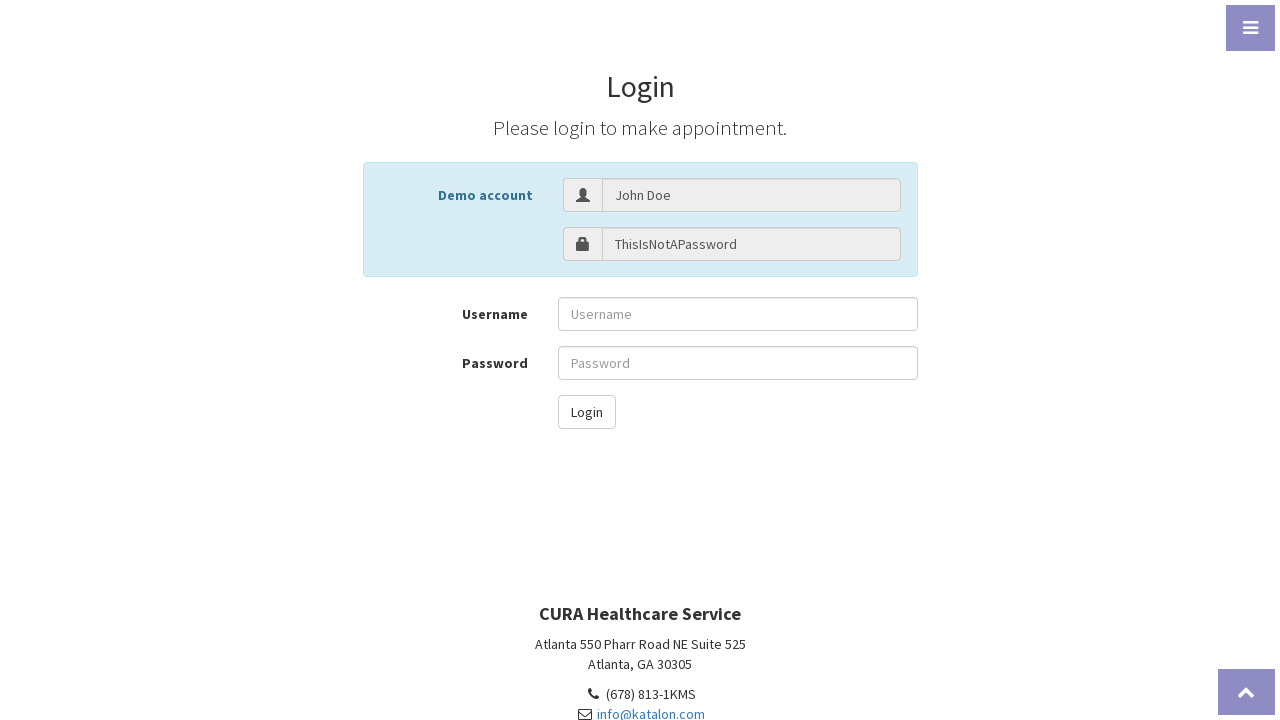